Fills out a practice form on DemoQA website by entering first name, last name, email, and phone number

Starting URL: https://demoqa.com/automation-practice-form

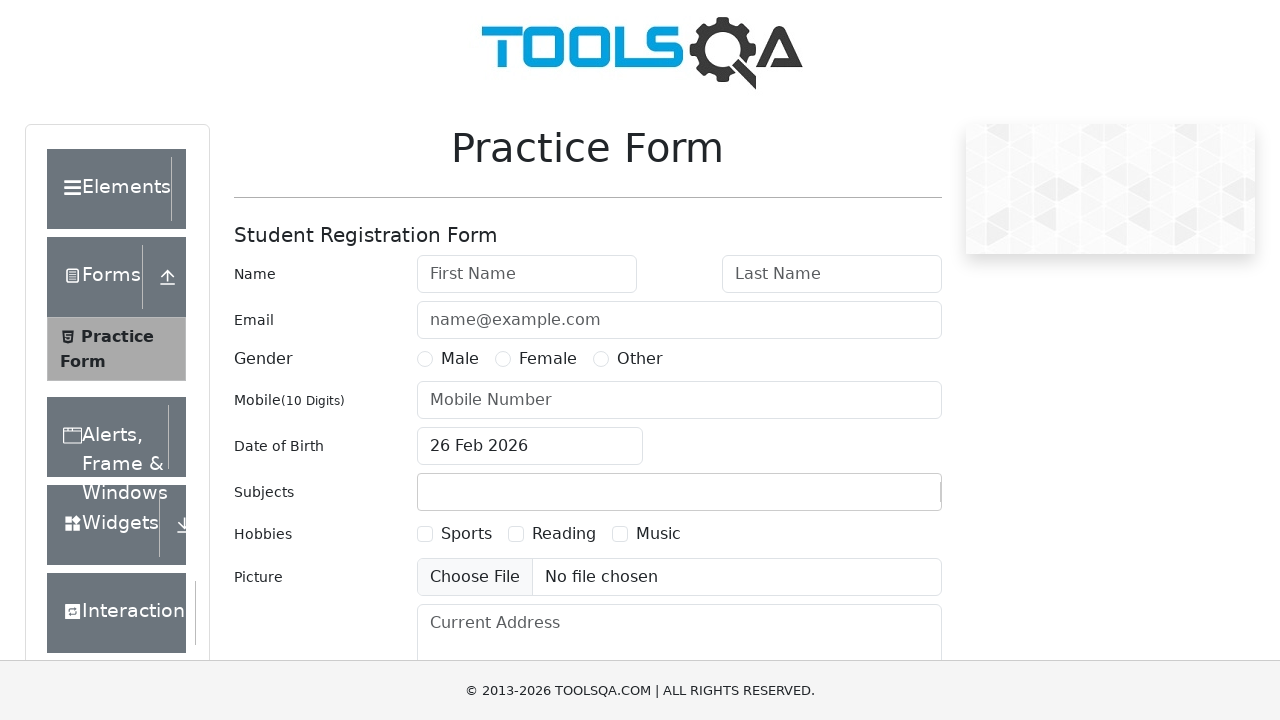

Clicked first name field at (527, 274) on #firstName
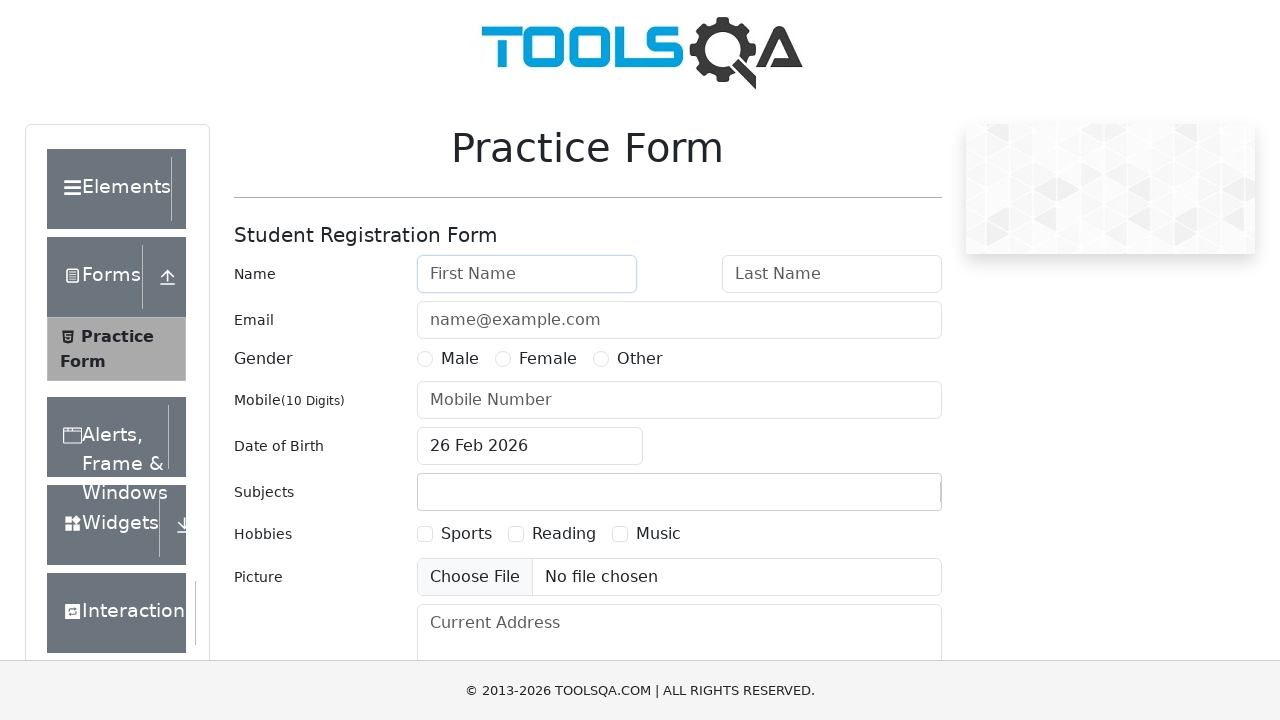

Entered 'hello' in first name field on #firstName
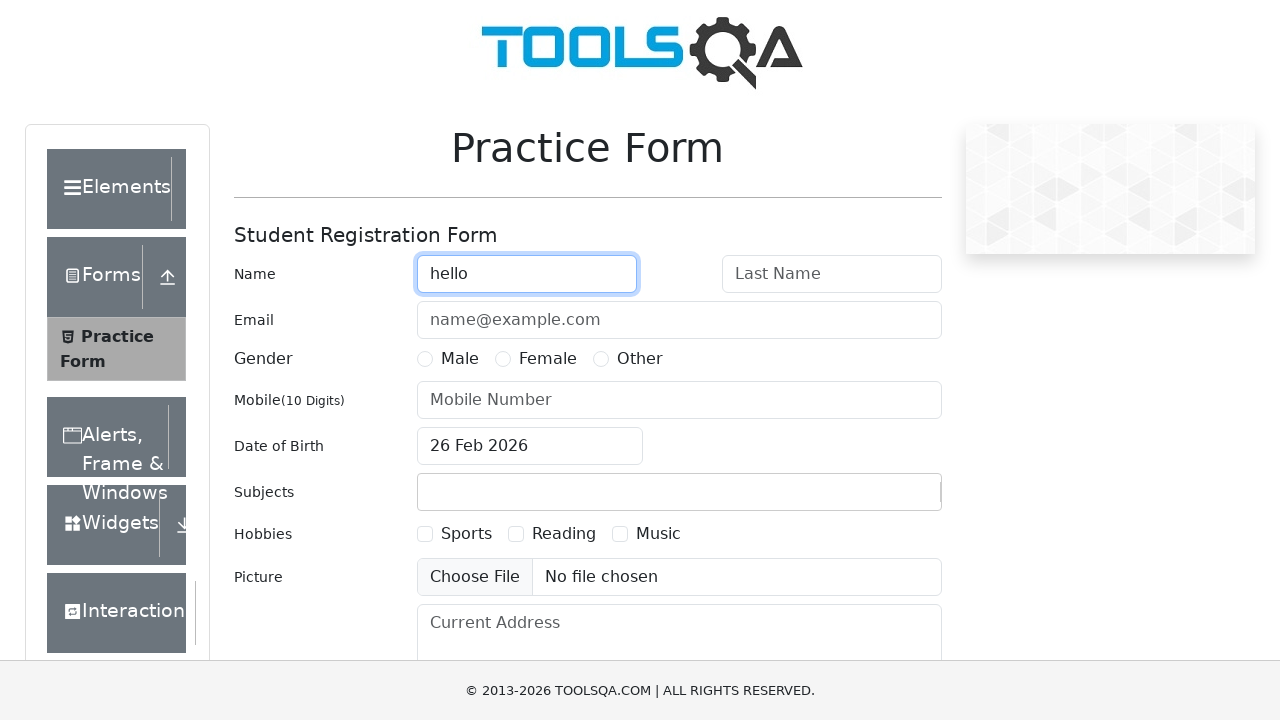

Clicked last name field at (832, 274) on #lastName
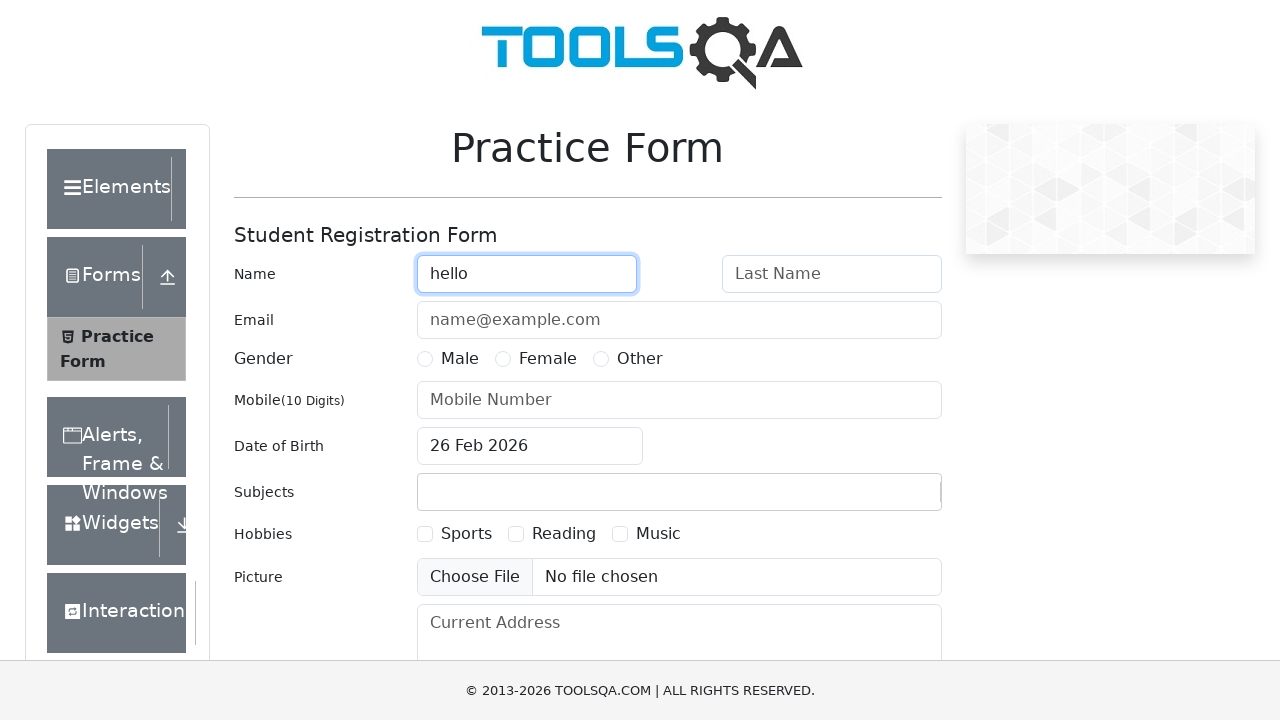

Entered 'arora' in last name field on #lastName
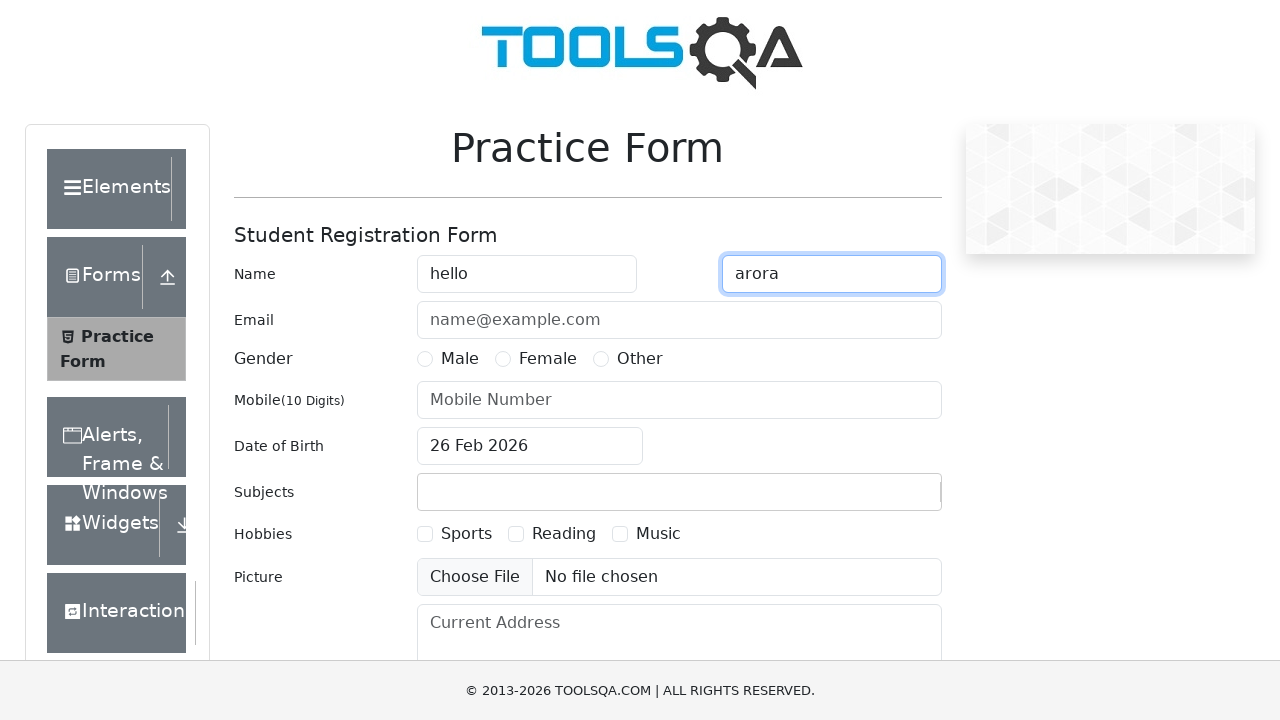

Clicked email field at (679, 320) on #userEmail
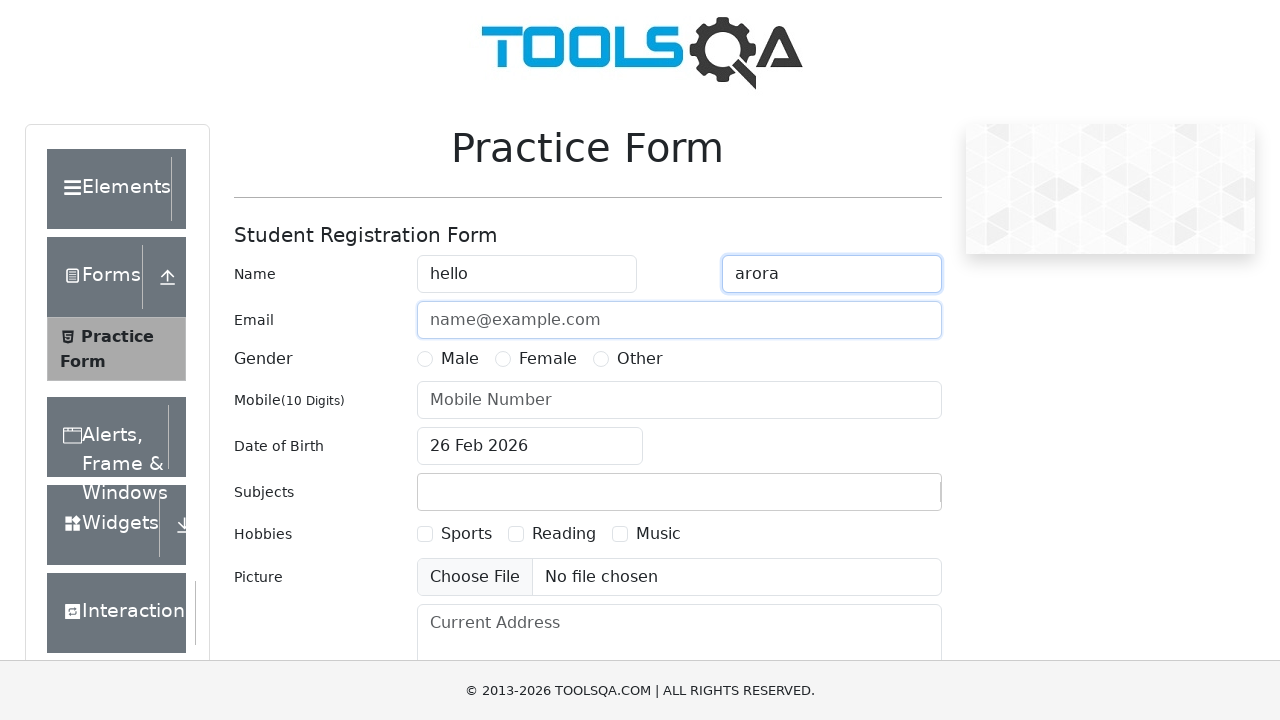

Entered 'abc@gmail.com' in email field on #userEmail
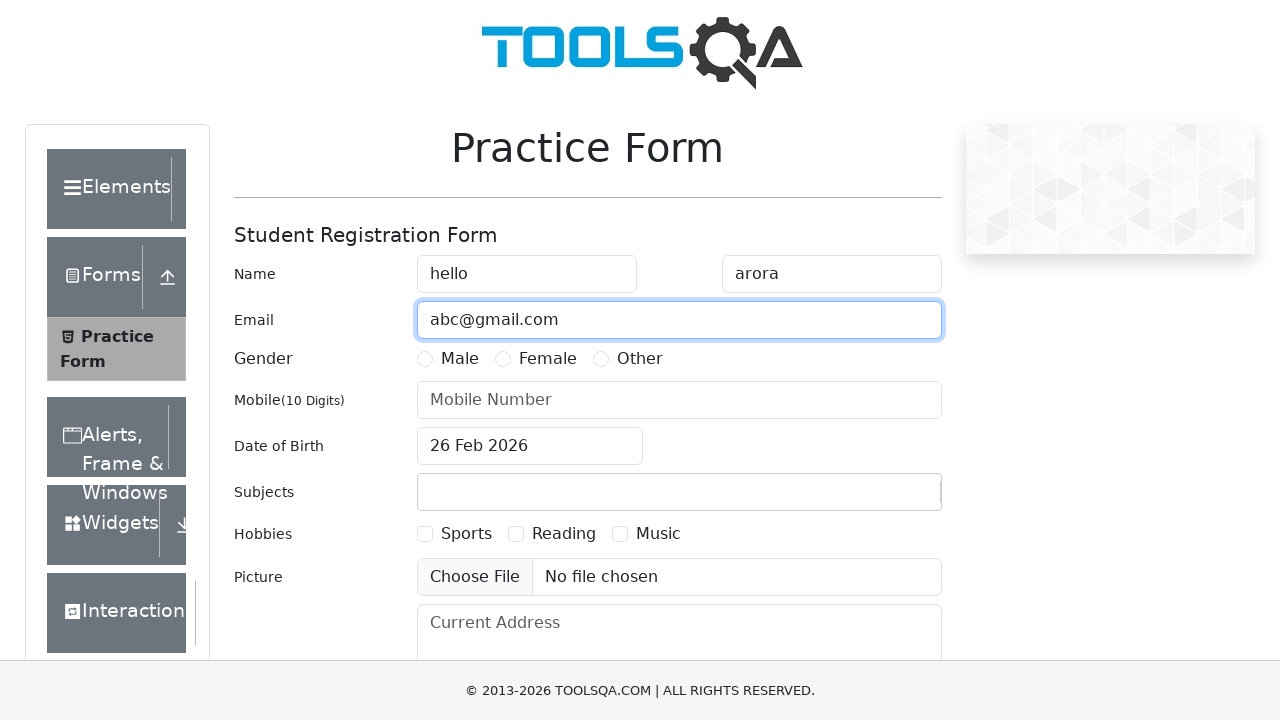

Clicked phone number field at (679, 400) on #userNumber
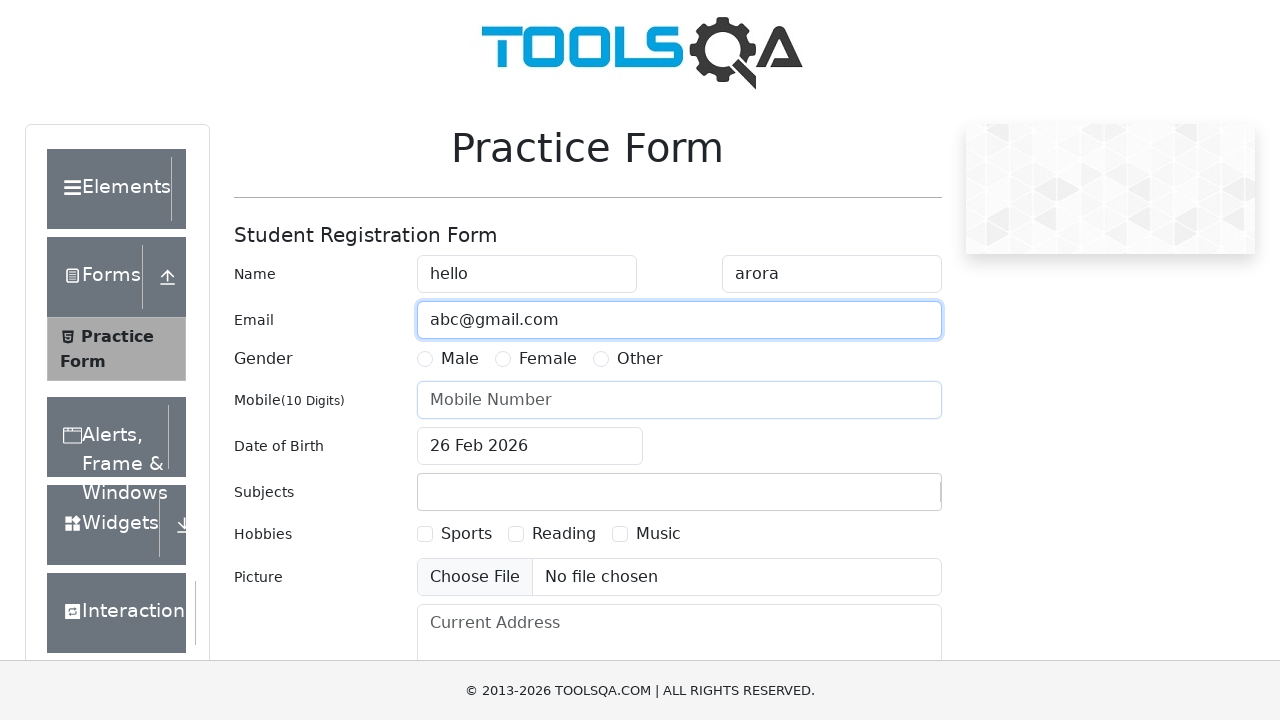

Entered '12332323' in phone number field on #userNumber
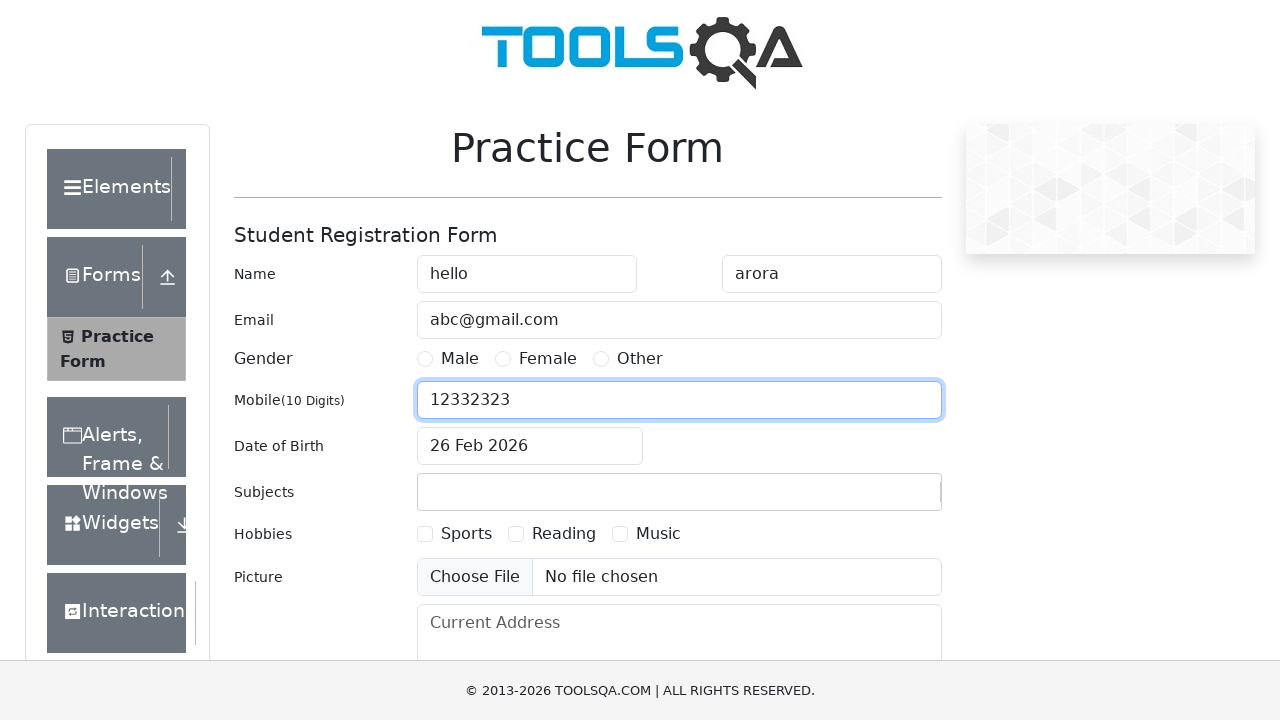

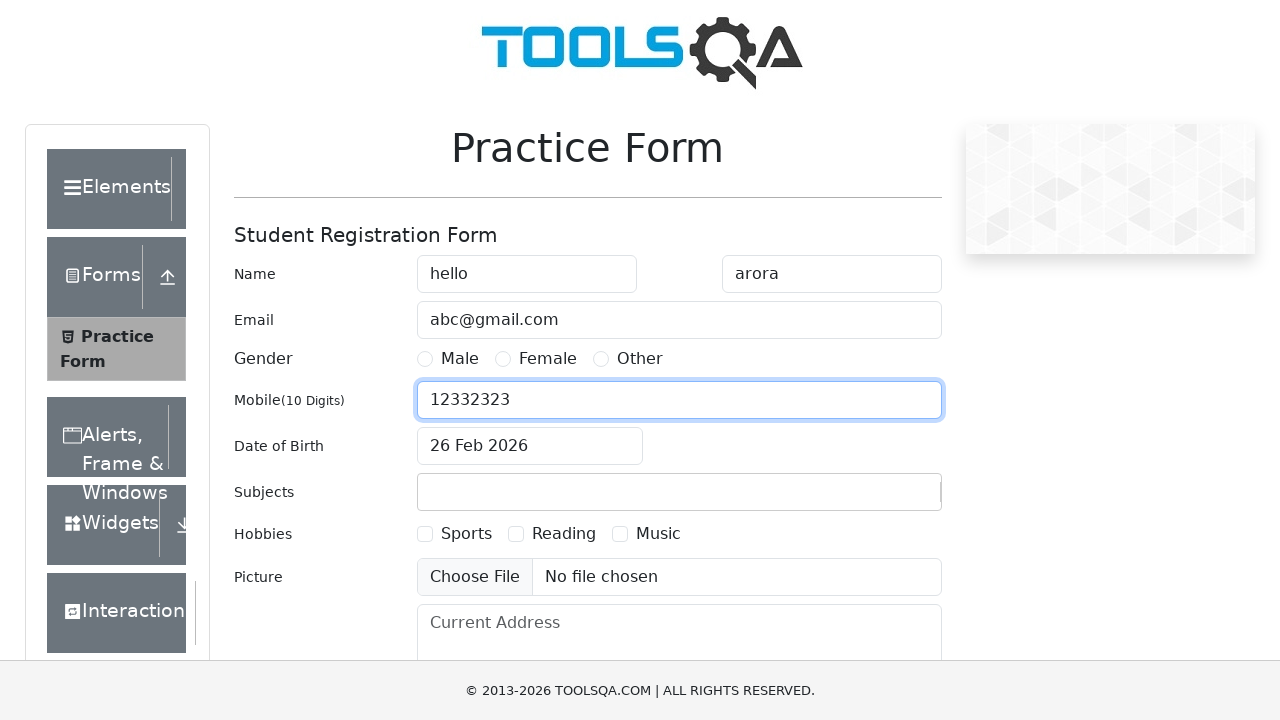